Tests the add/remove elements functionality by clicking the "Add Element" button 5 times using keyboard Enter key to add multiple elements to the page.

Starting URL: http://the-internet.herokuapp.com/add_remove_elements/

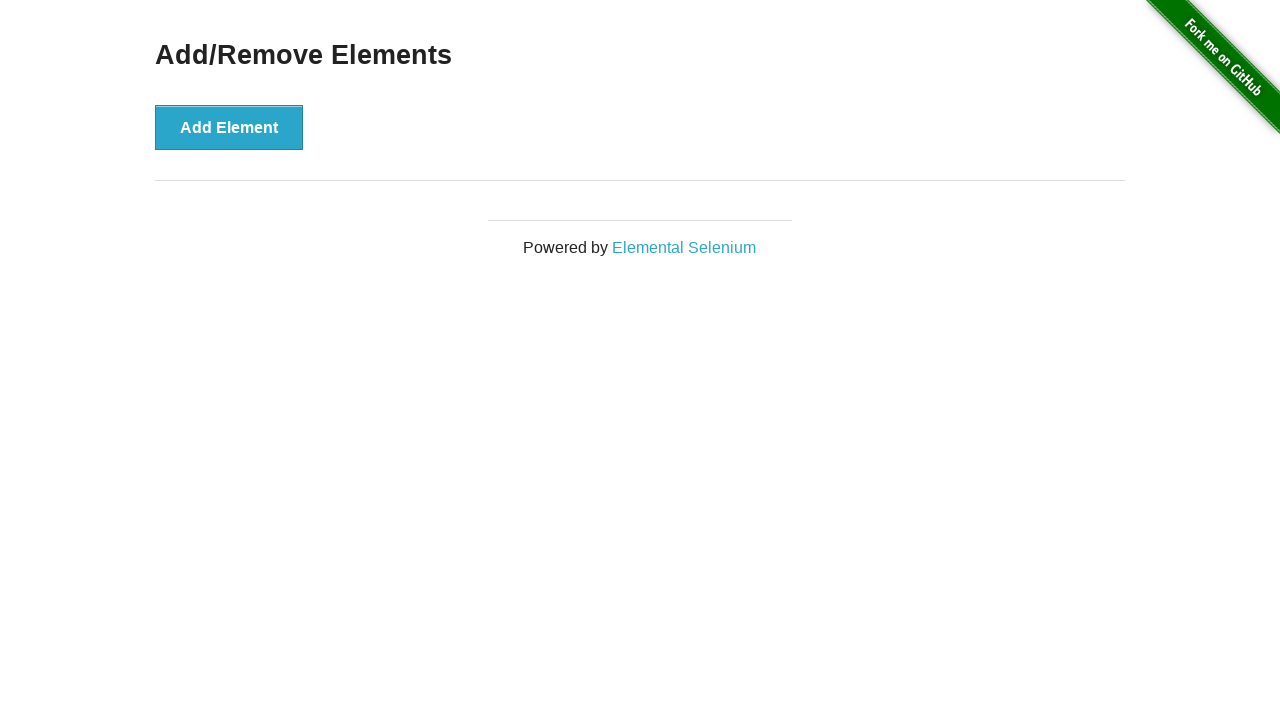

Pressed Enter on Add Element button (iteration 1 of 5) on #content > div > button
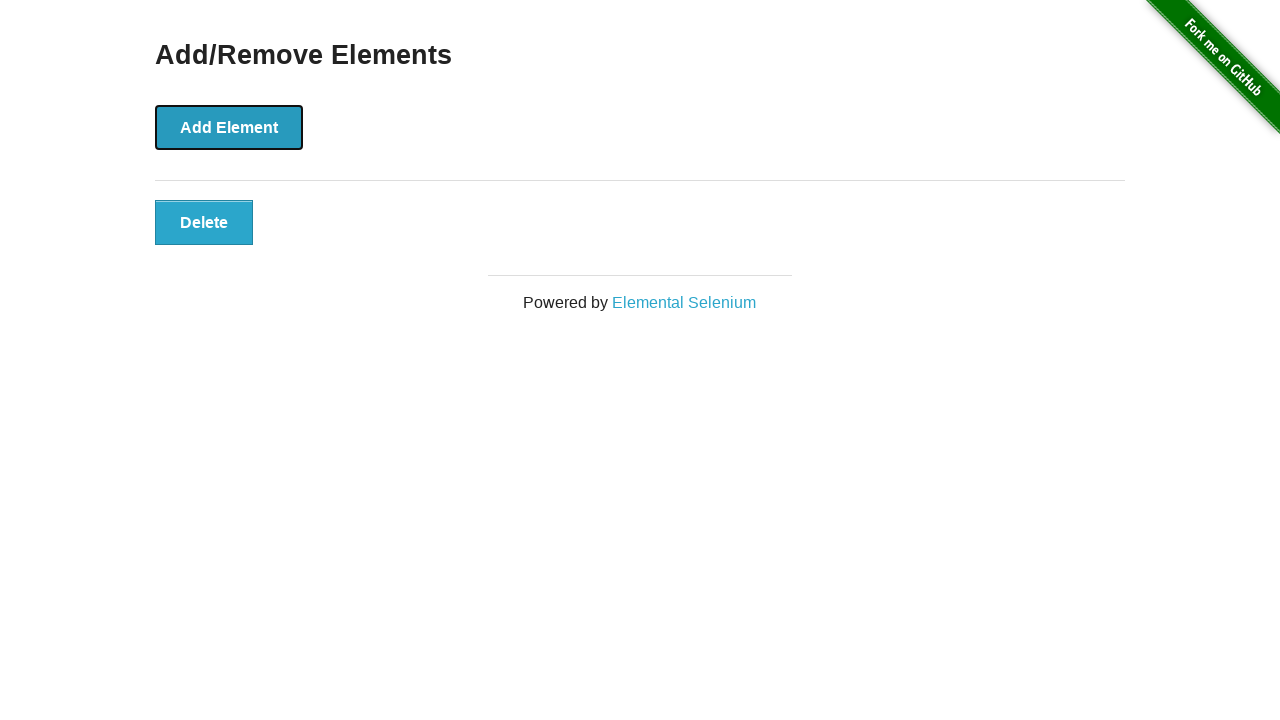

Pressed Enter on Add Element button (iteration 2 of 5) on #content > div > button
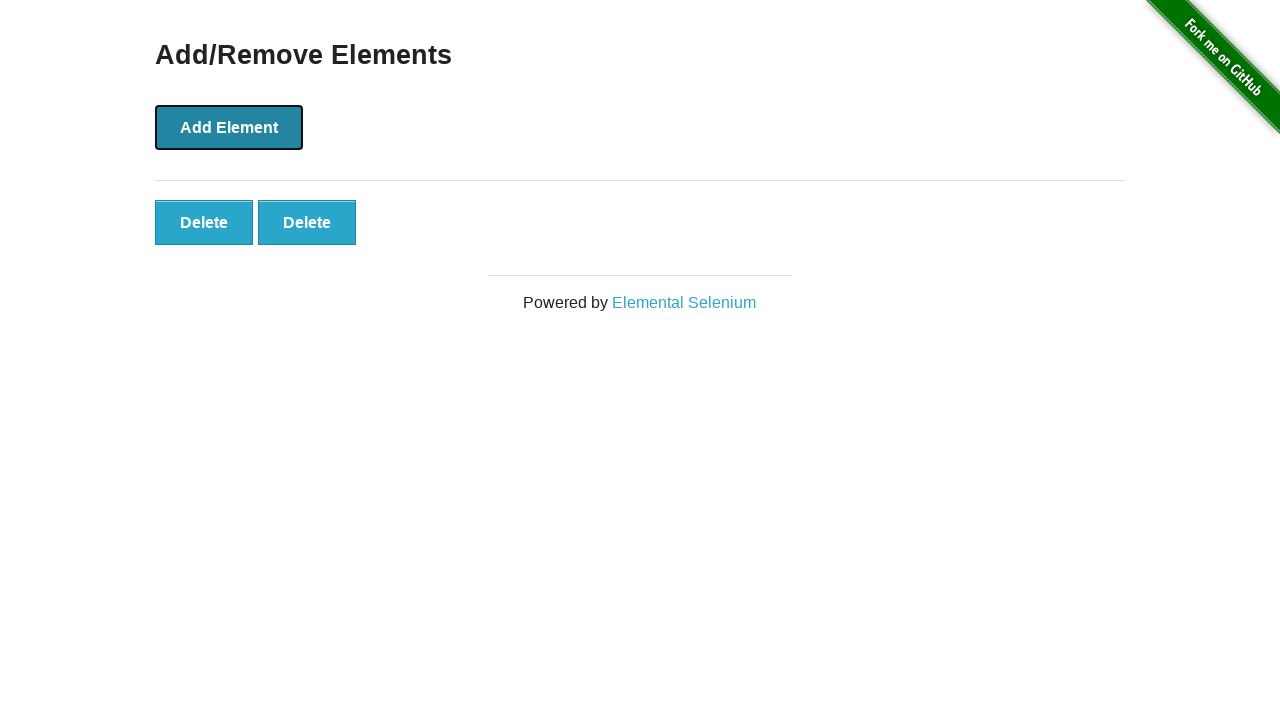

Pressed Enter on Add Element button (iteration 3 of 5) on #content > div > button
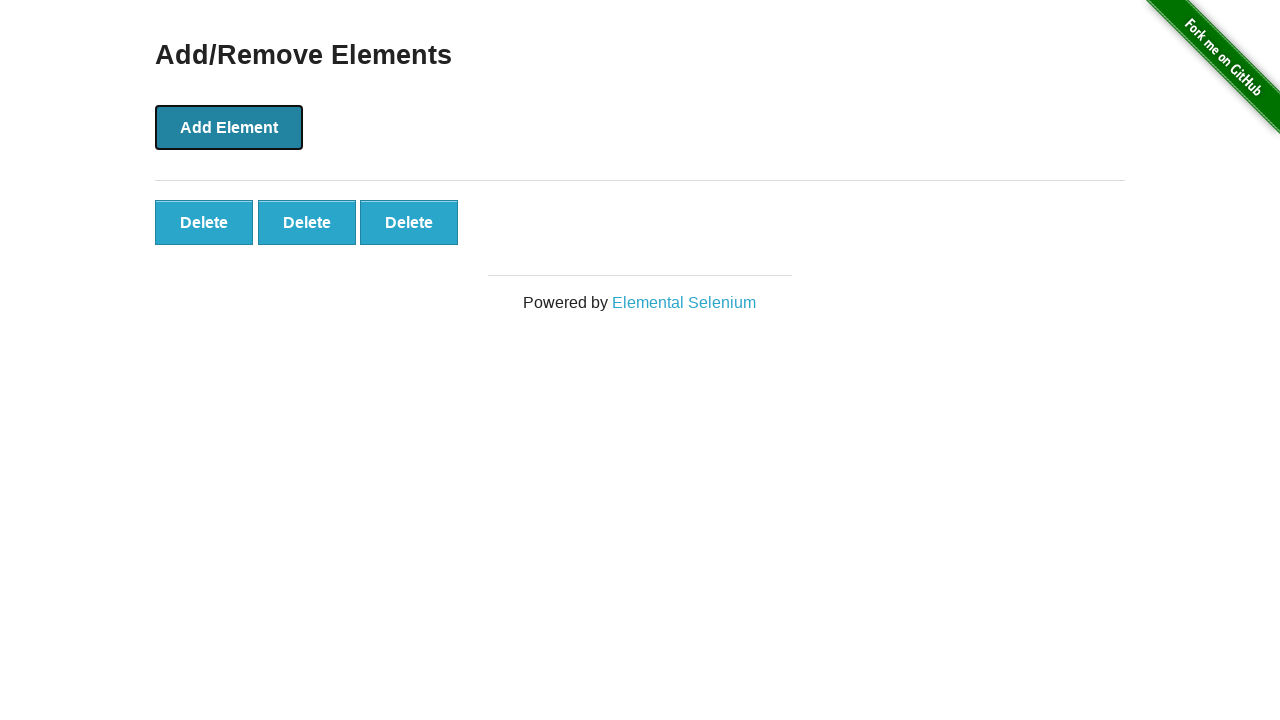

Pressed Enter on Add Element button (iteration 4 of 5) on #content > div > button
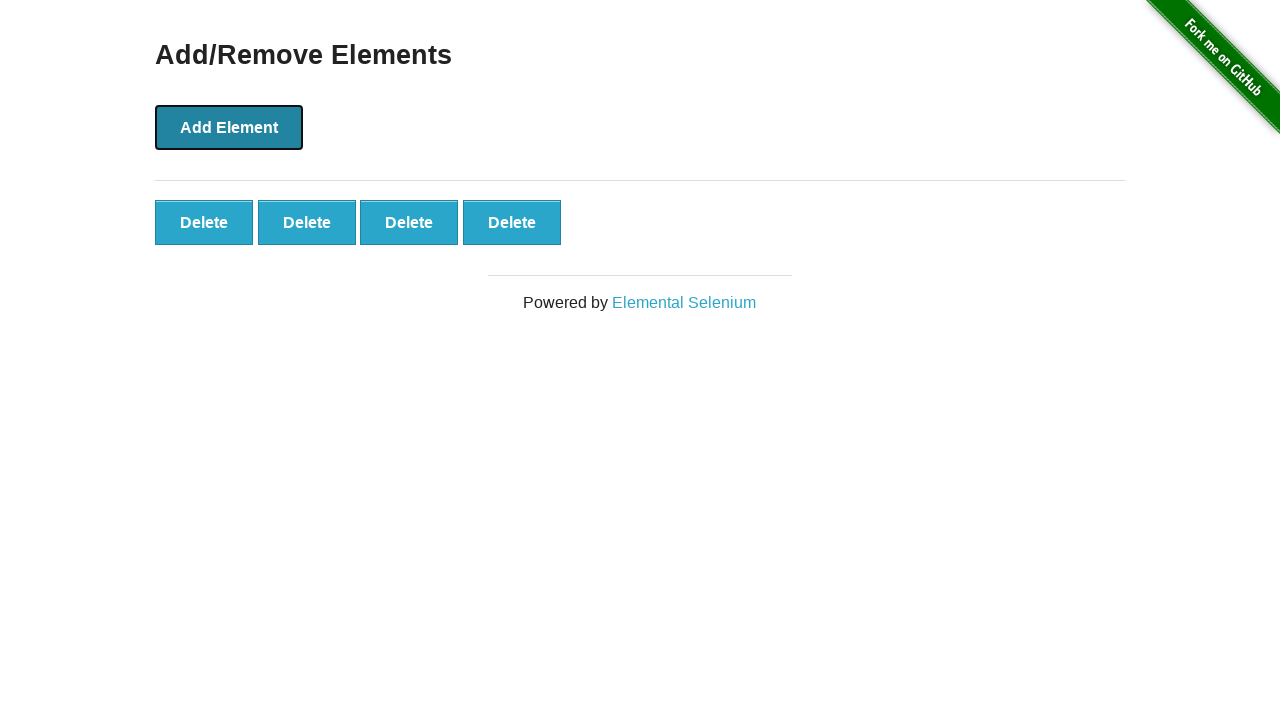

Pressed Enter on Add Element button (iteration 5 of 5) on #content > div > button
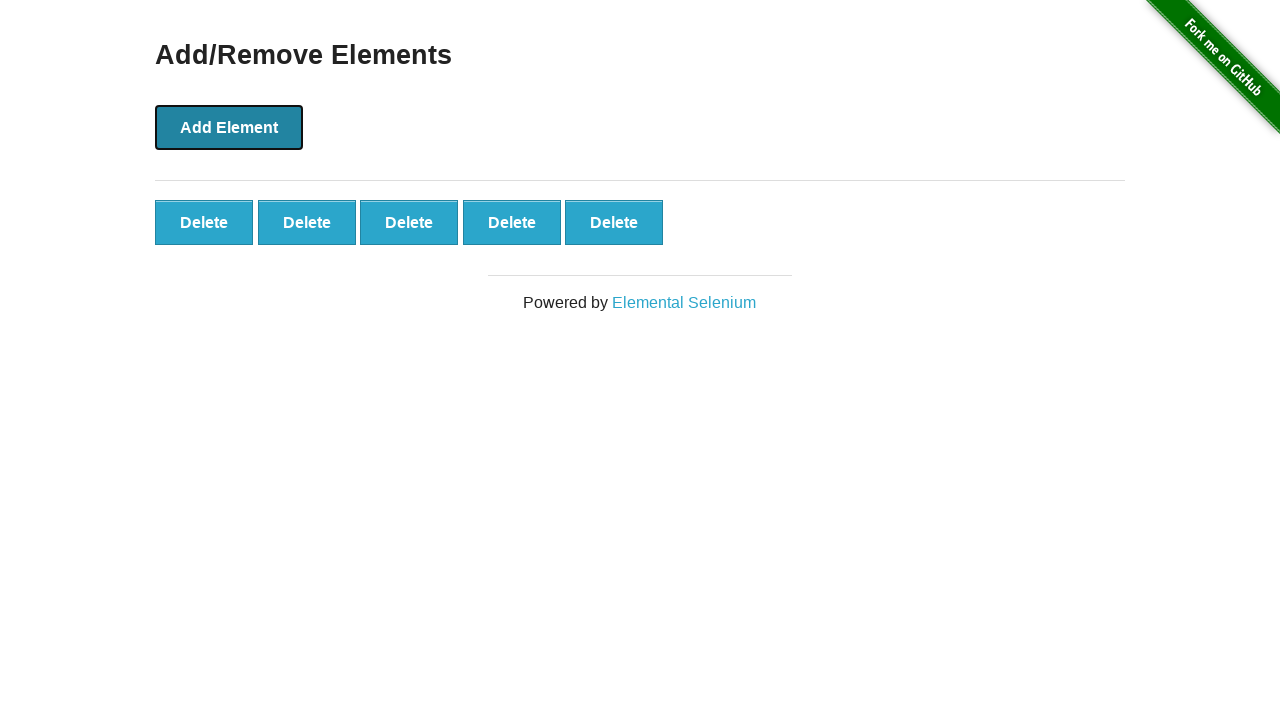

Verified that delete buttons appeared after adding 5 elements
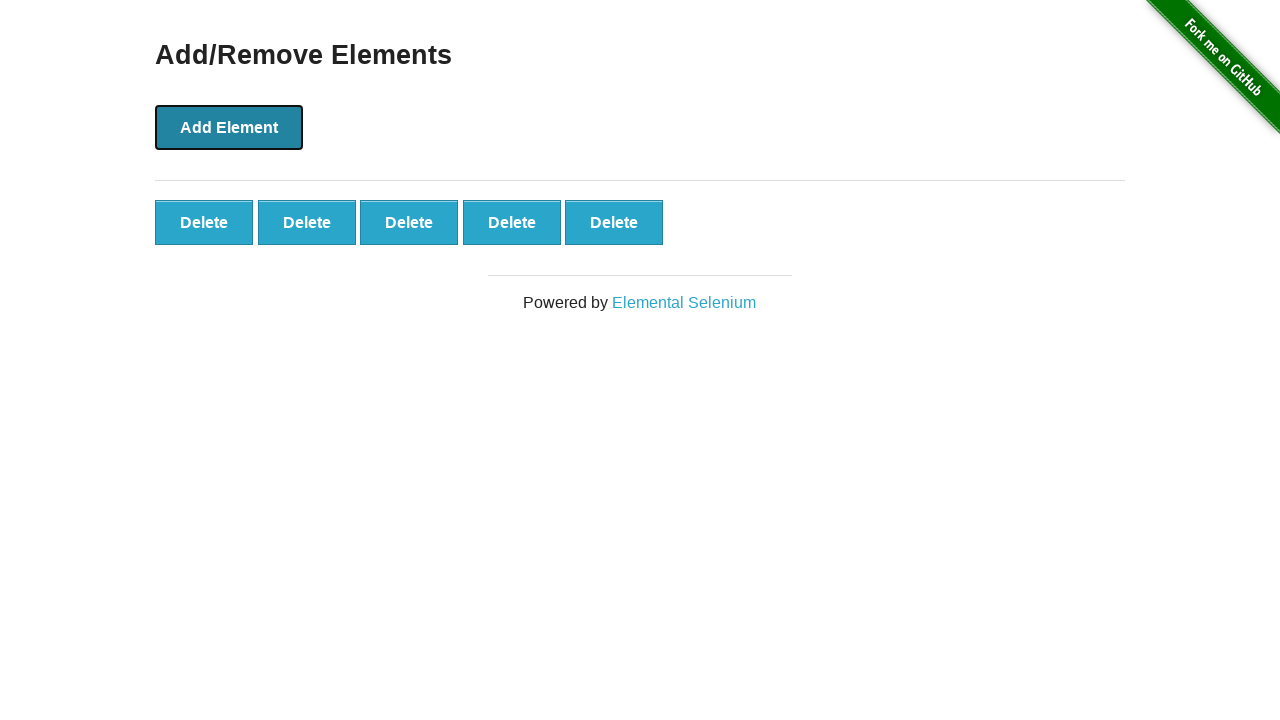

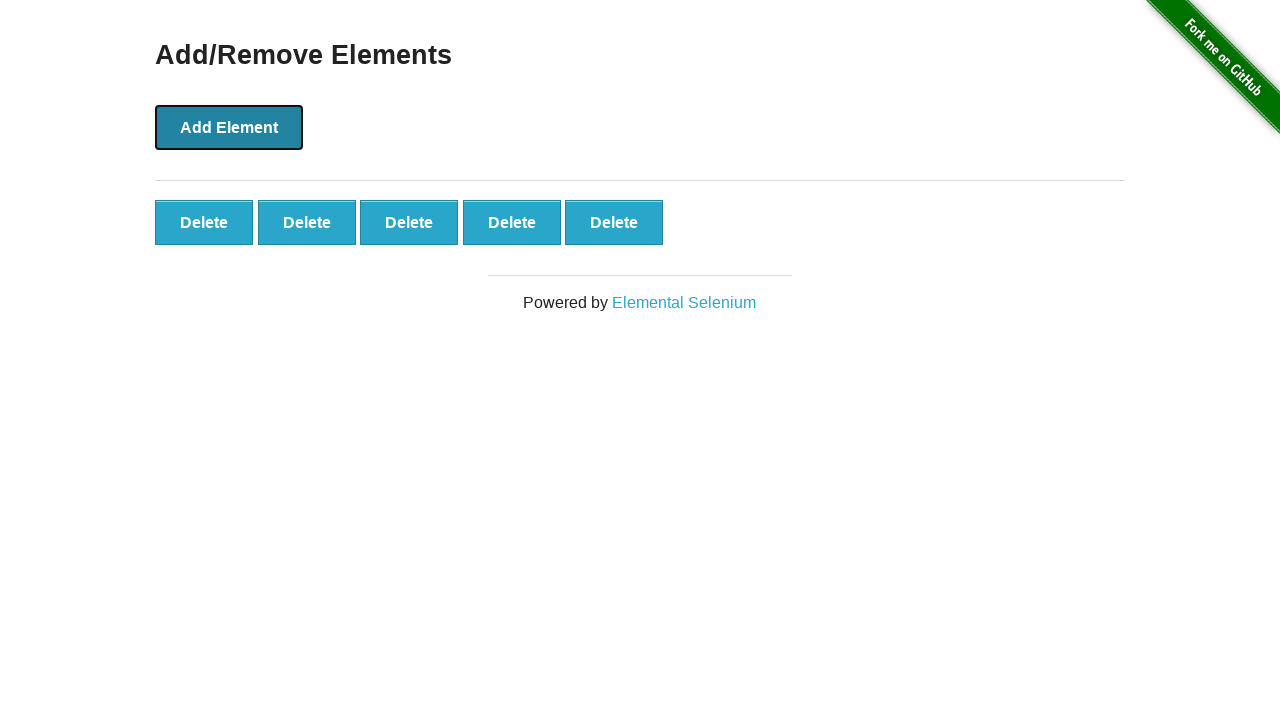